Solves a mathematical problem on a web form by reading a value, calculating the answer using logarithmic function, filling the result, selecting checkboxes, and submitting the form

Starting URL: https://suninjuly.github.io/math.html

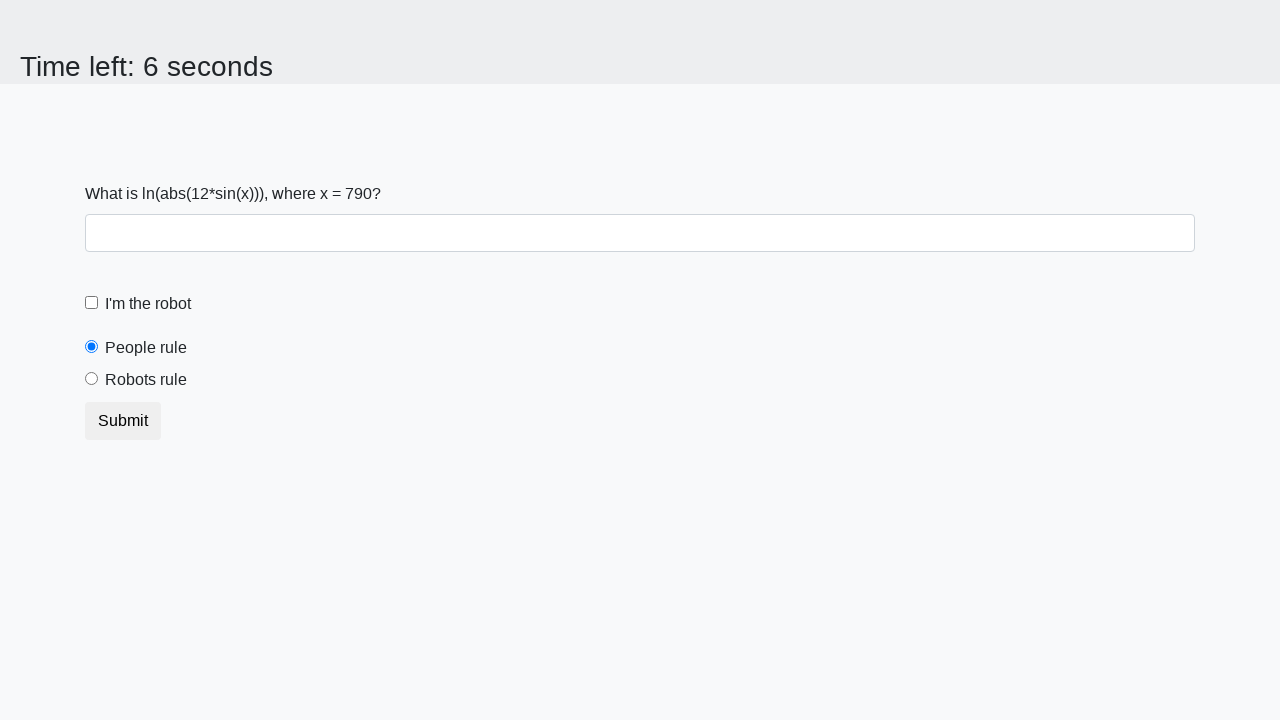

Read mathematical value from #input_value element
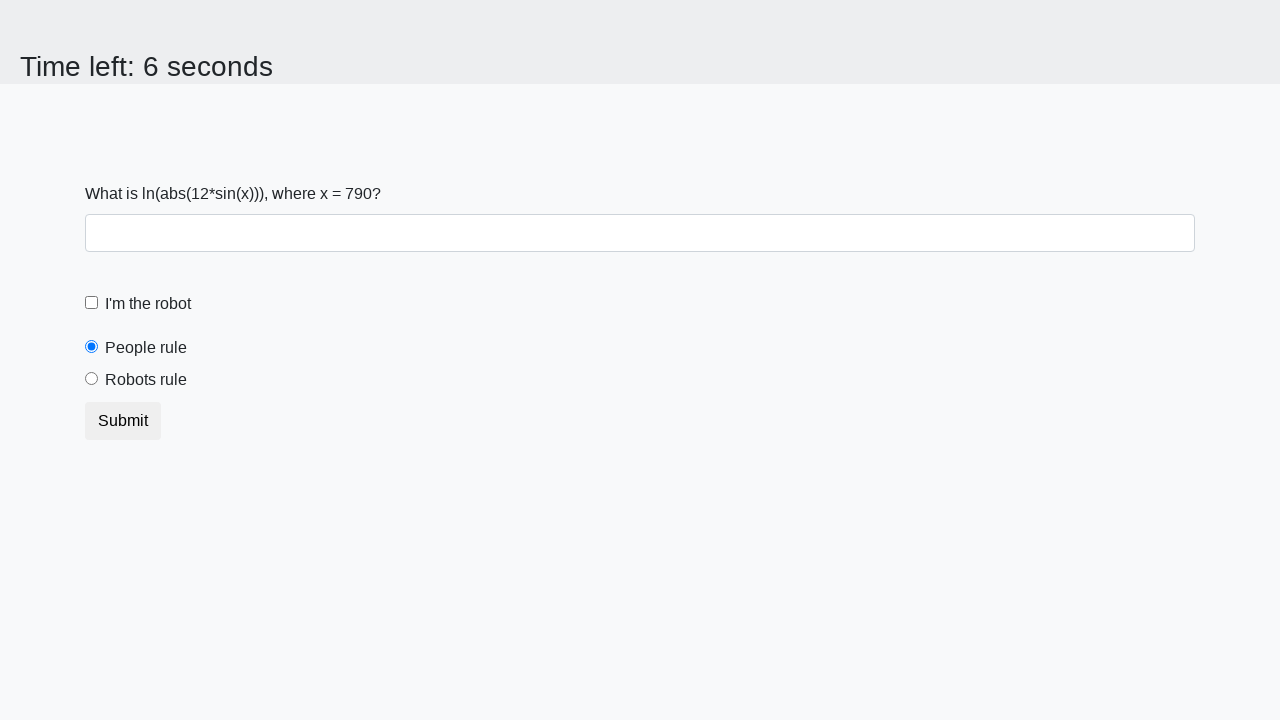

Calculated answer using logarithmic function and filled #answer field with result on #answer
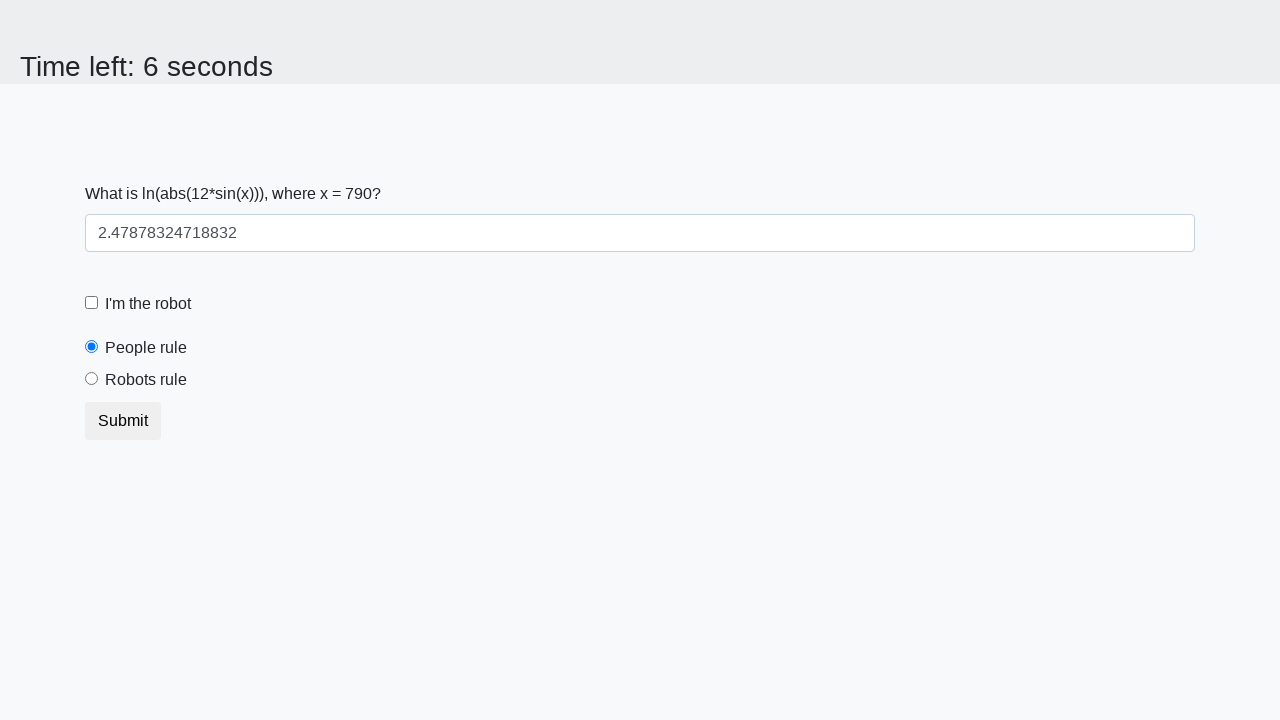

Clicked robot checkbox (#robotCheckbox) at (92, 303) on #robotCheckbox
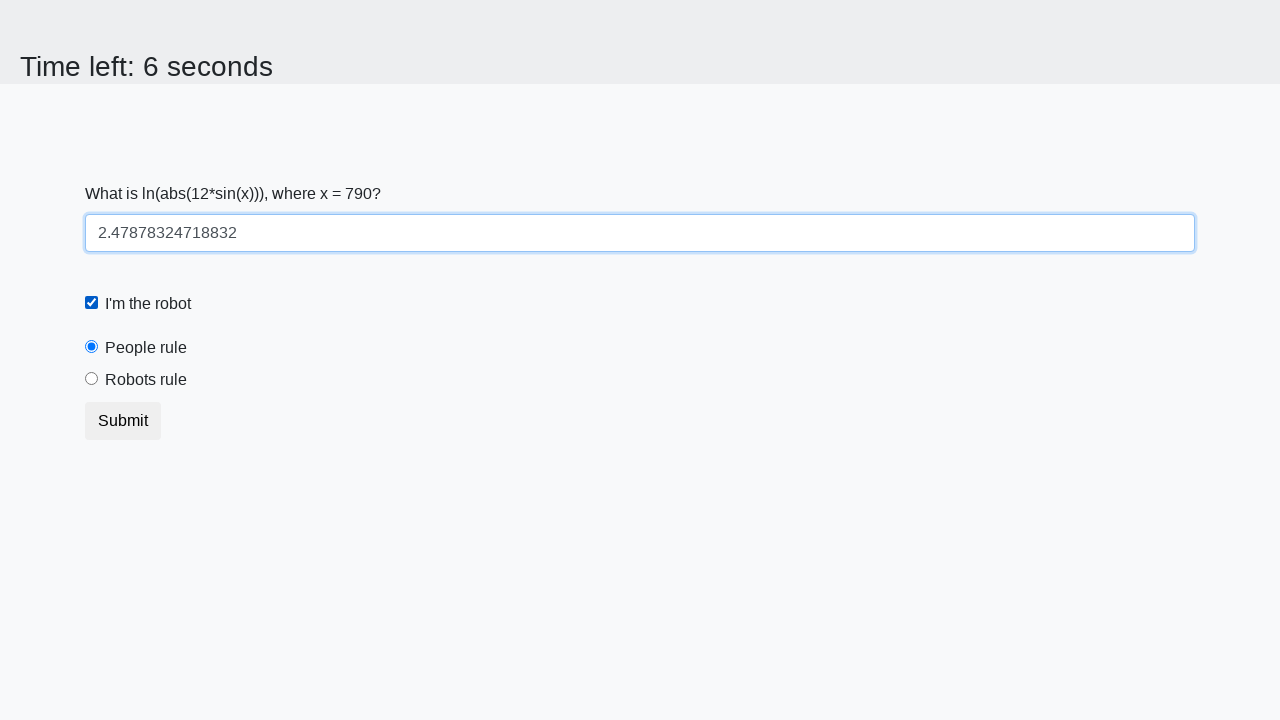

Clicked robots rule radio button (#robotsRule) at (92, 379) on #robotsRule
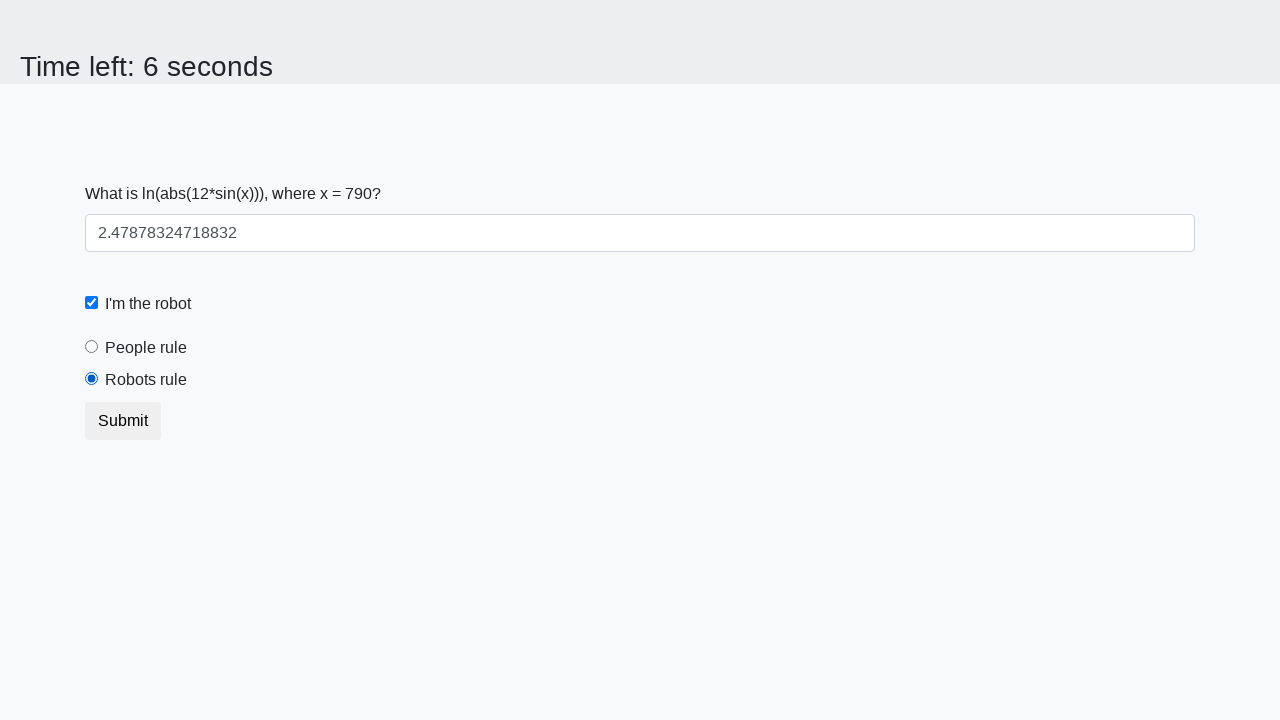

Clicked submit button to submit the form at (123, 421) on button
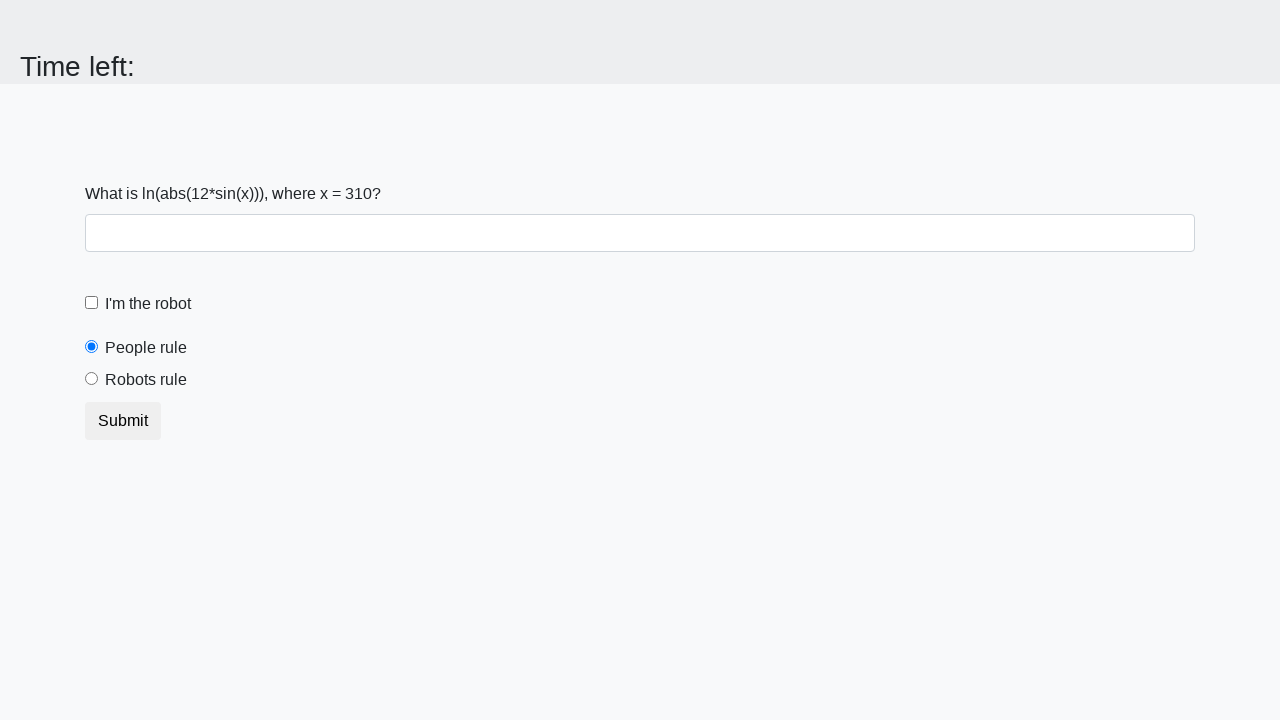

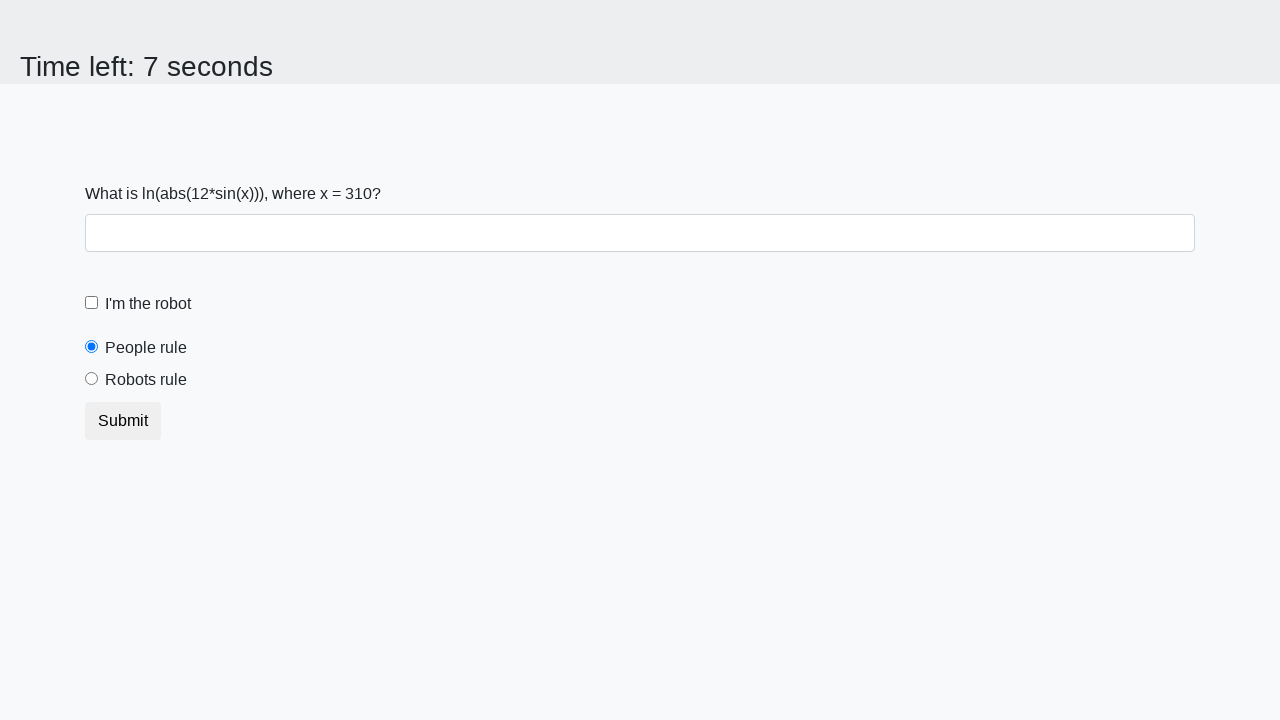